Tests drag and drop functionality by dragging the 'Drag me' element onto the 'Drop here' target and verifying the text changes to 'Dropped!'

Starting URL: https://demoqa.com/droppable

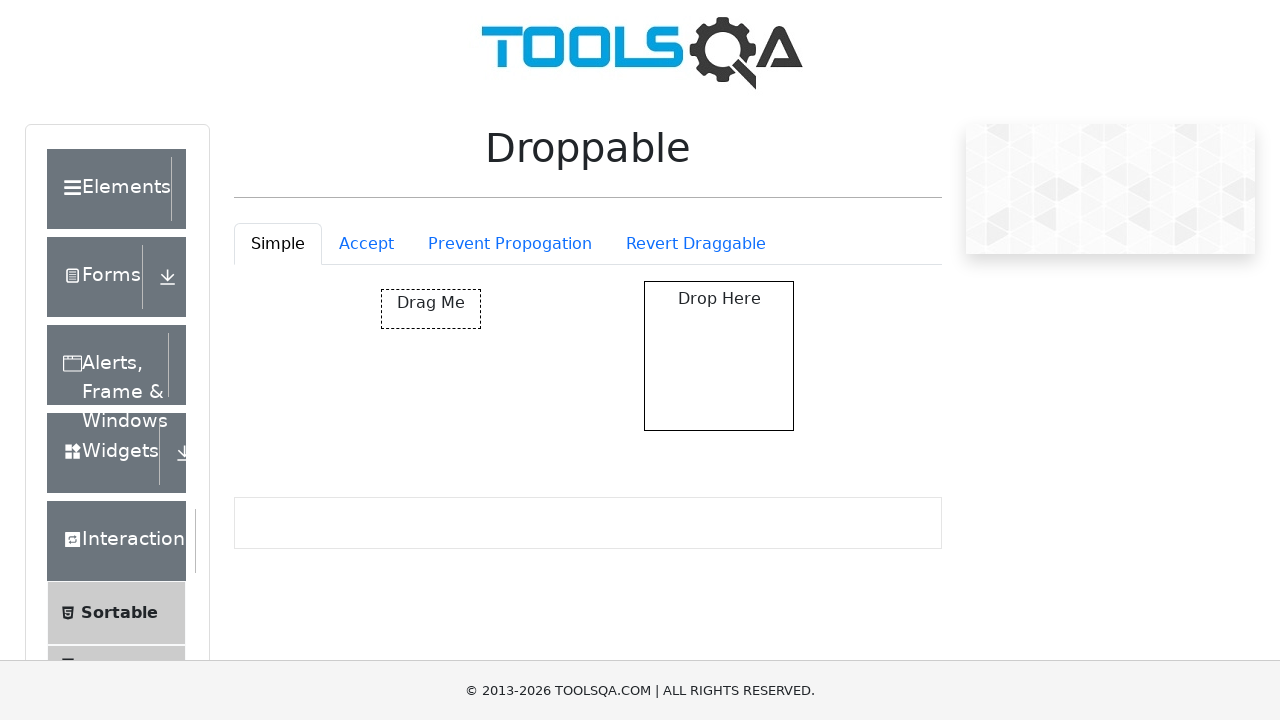

Located the draggable element with id 'draggable'
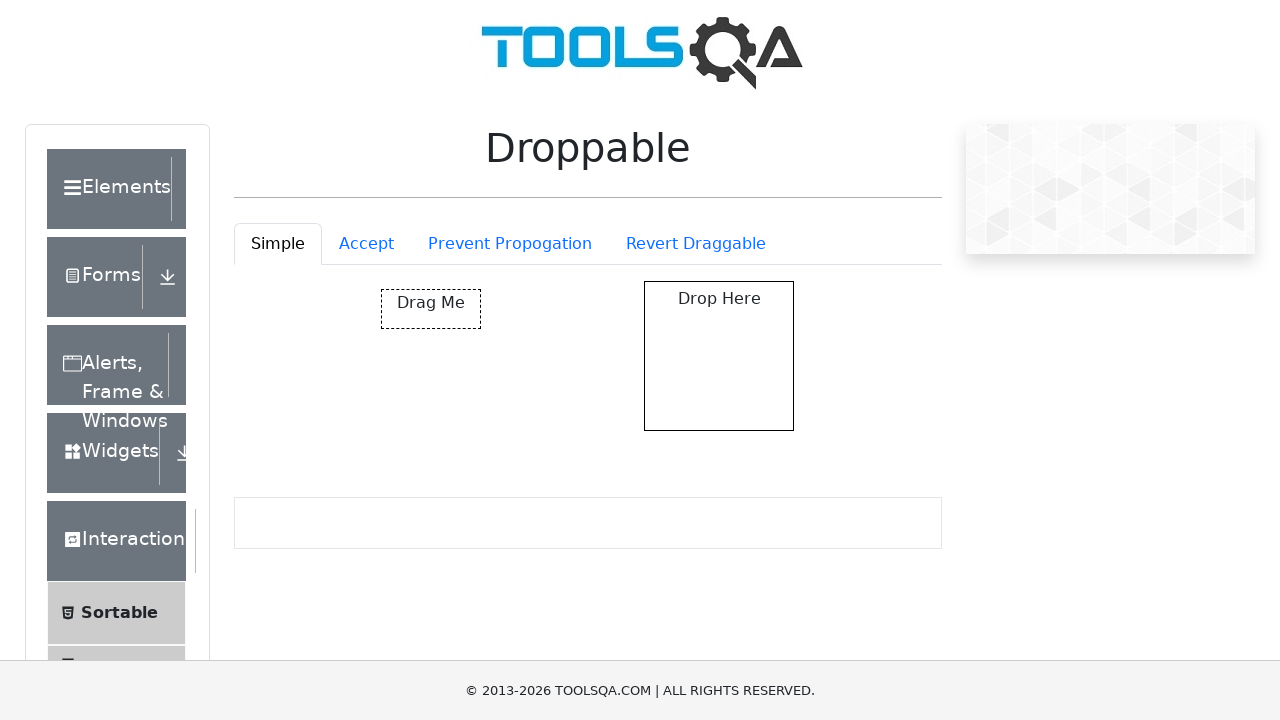

Located the droppable target element with id 'droppable'
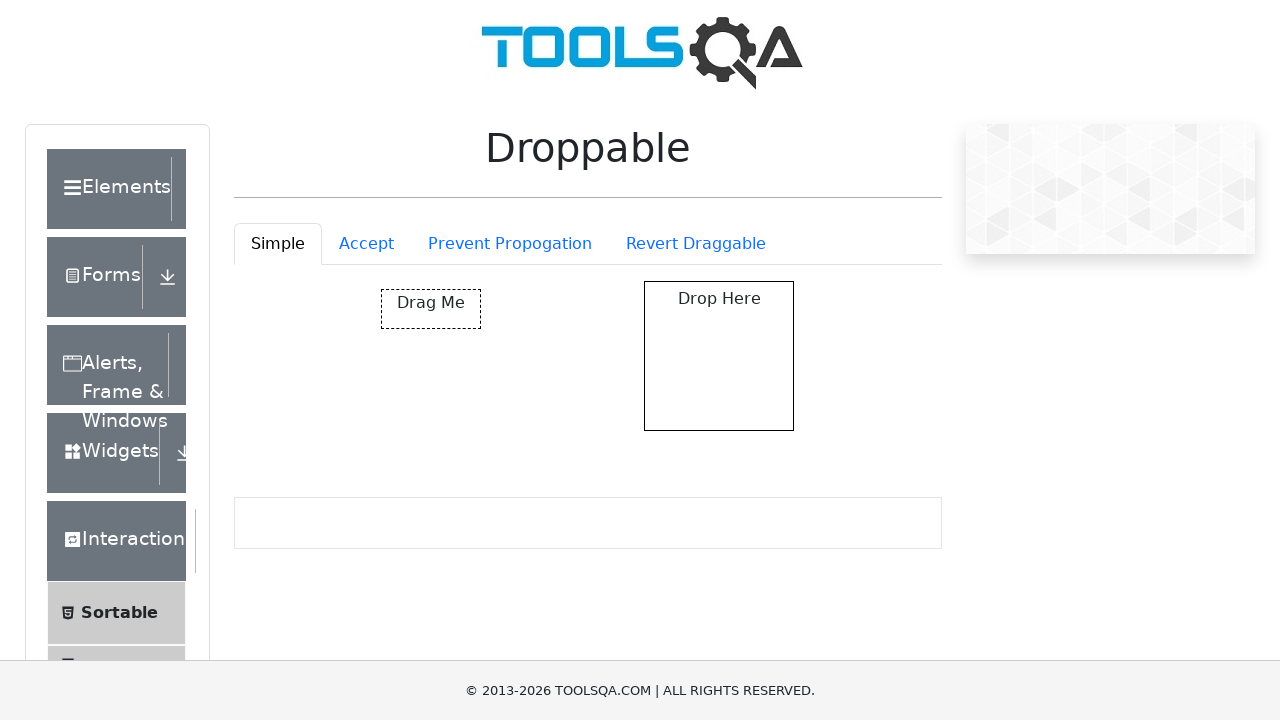

Dragged 'Drag me' element onto 'Drop here' target at (719, 356)
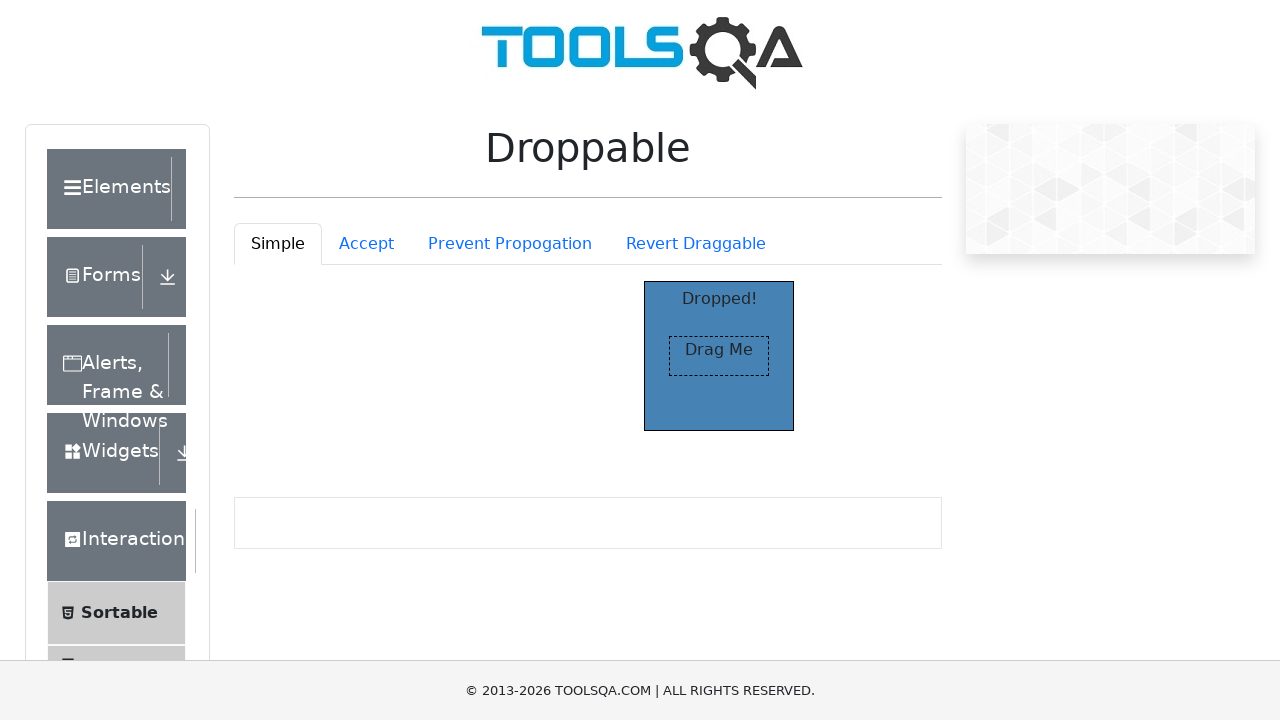

Waited for 'Dropped!' text to appear in the drop target
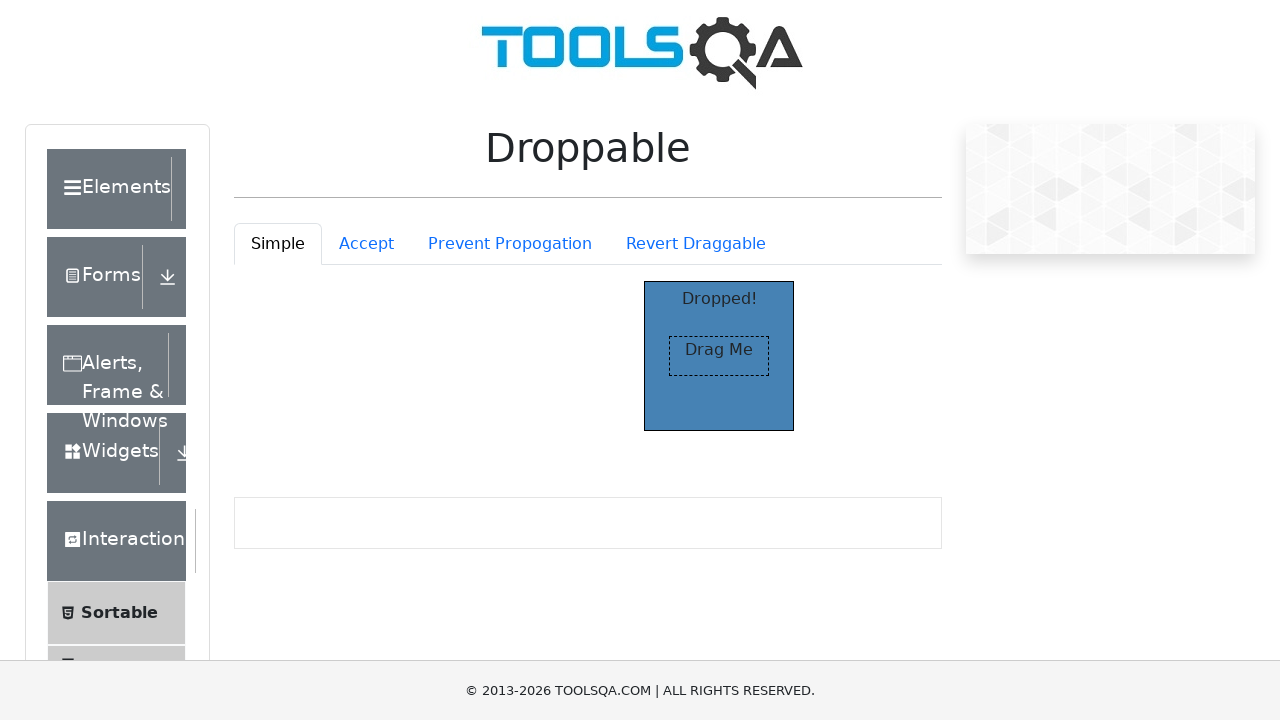

Retrieved the text content from the drop target
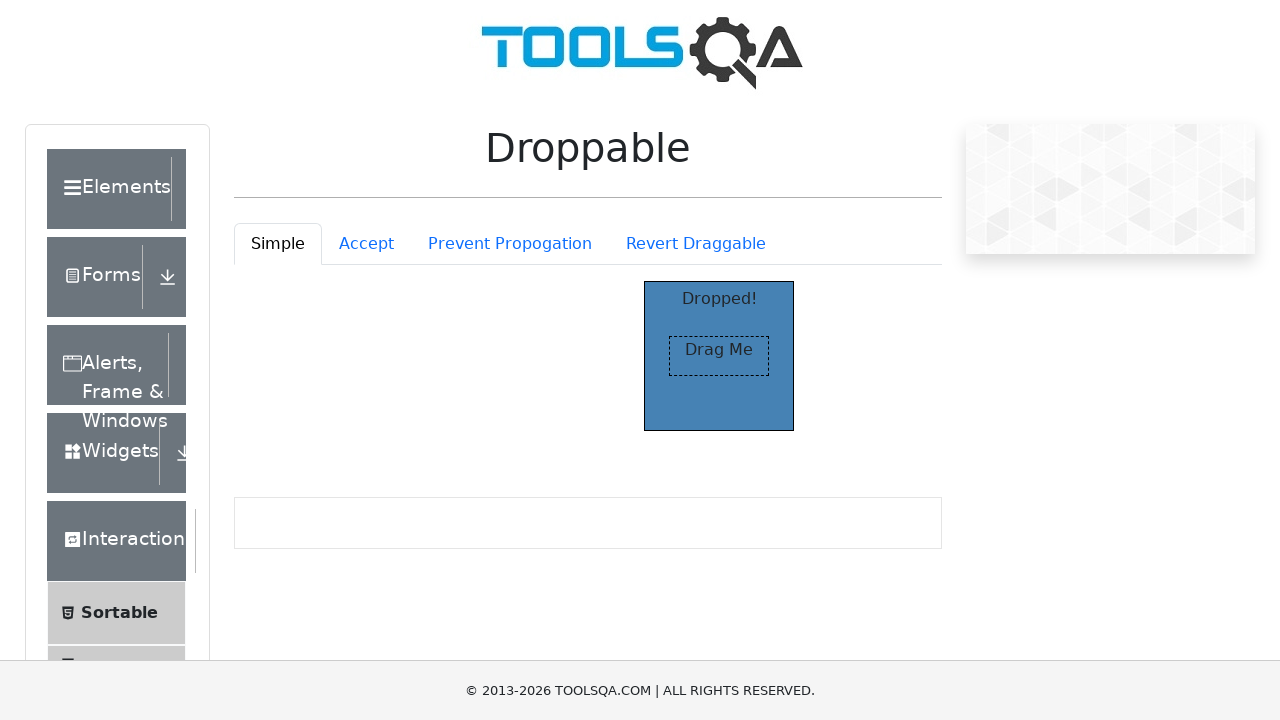

Verified that the drop target text is 'Dropped!' - assertion passed
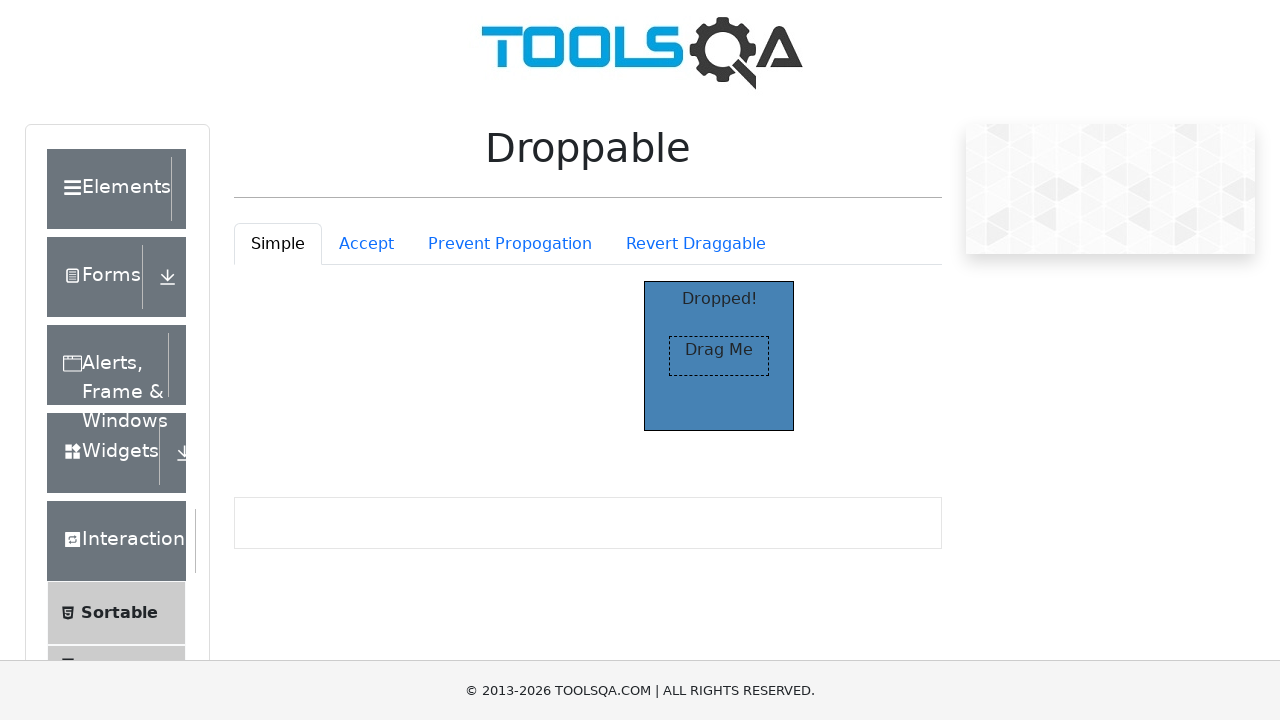

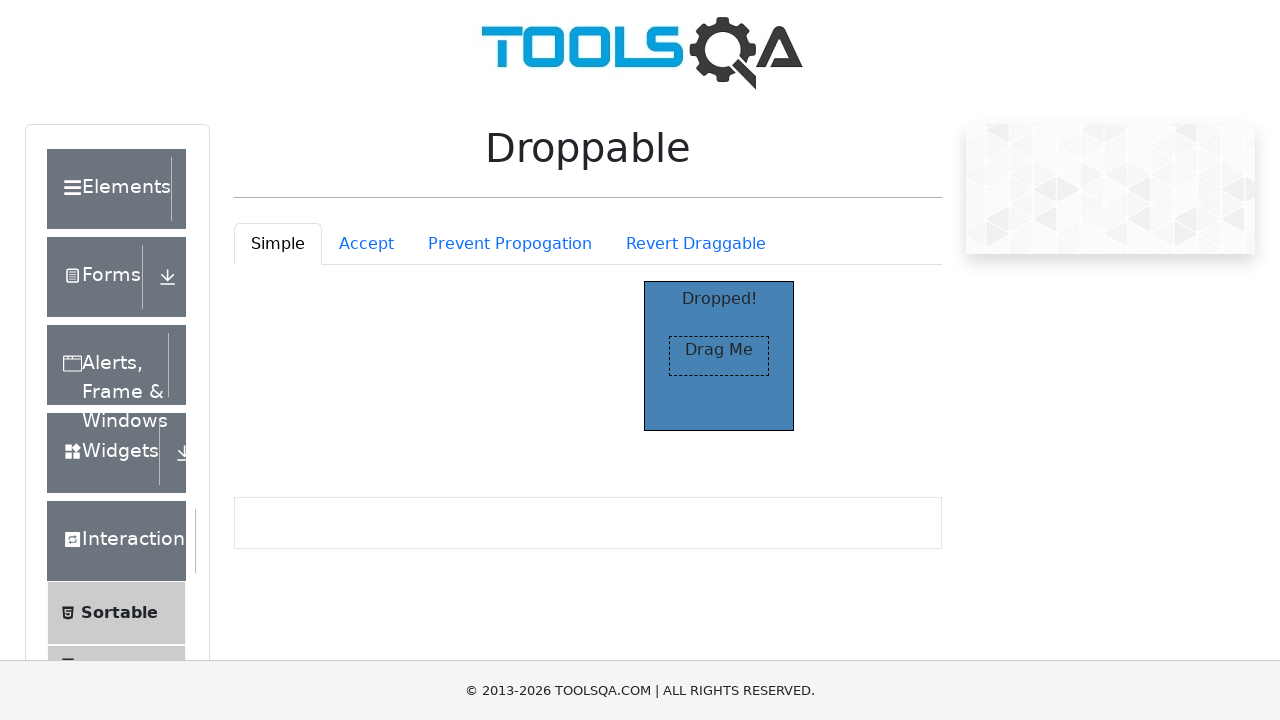